Tests dynamic loading page by clicking start button and waiting for hidden element to become visible

Starting URL: https://the-internet.herokuapp.com/dynamic_loading/1

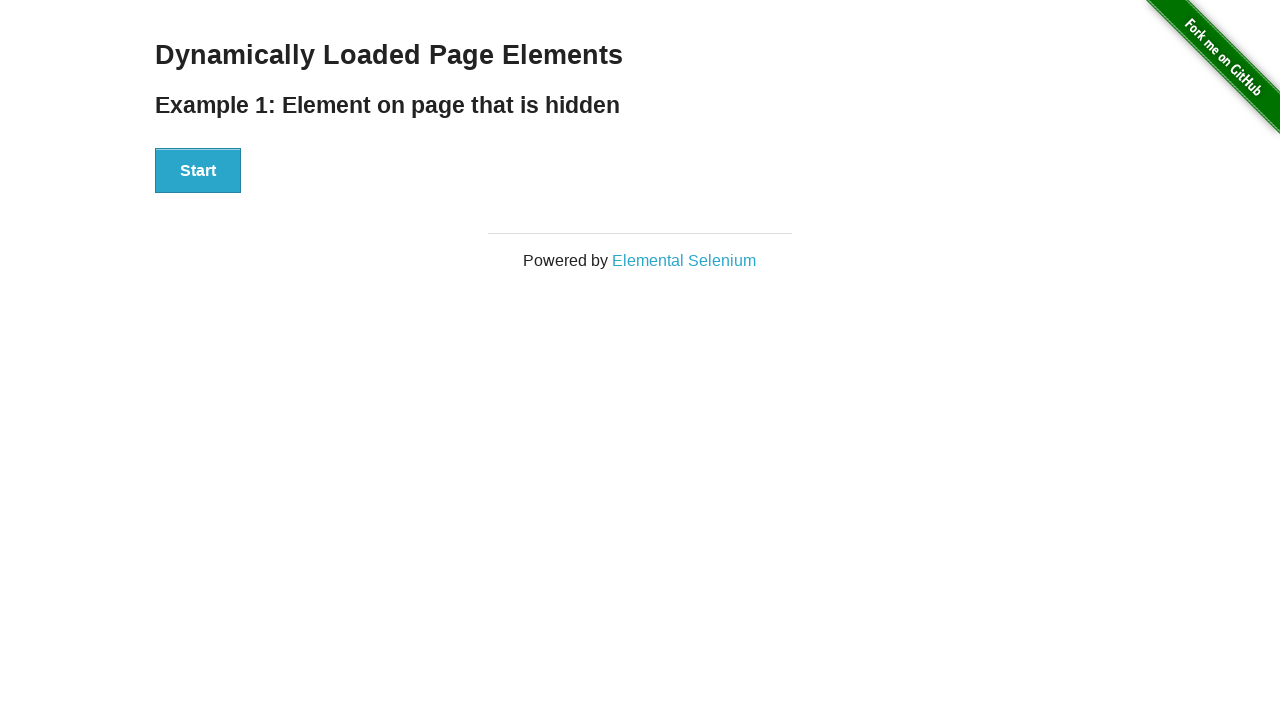

Navigated to dynamic loading page
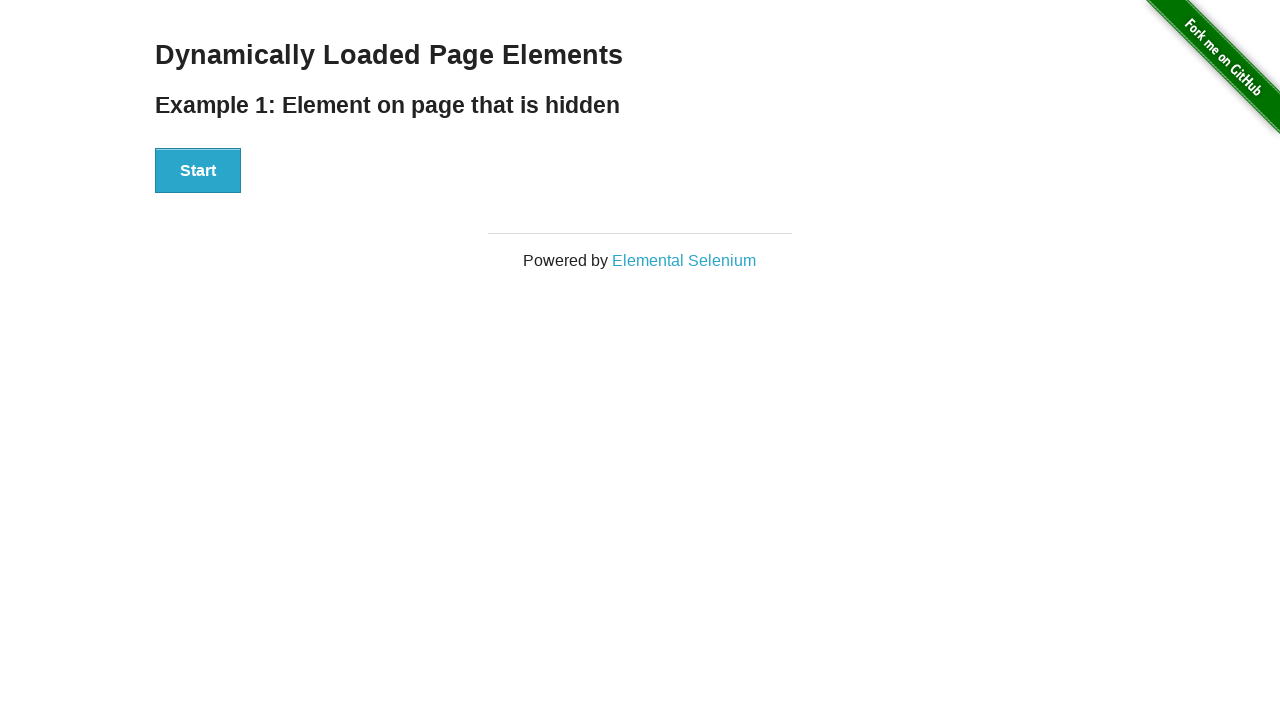

Clicked start button to trigger dynamic loading at (198, 171) on button:has-text('Start')
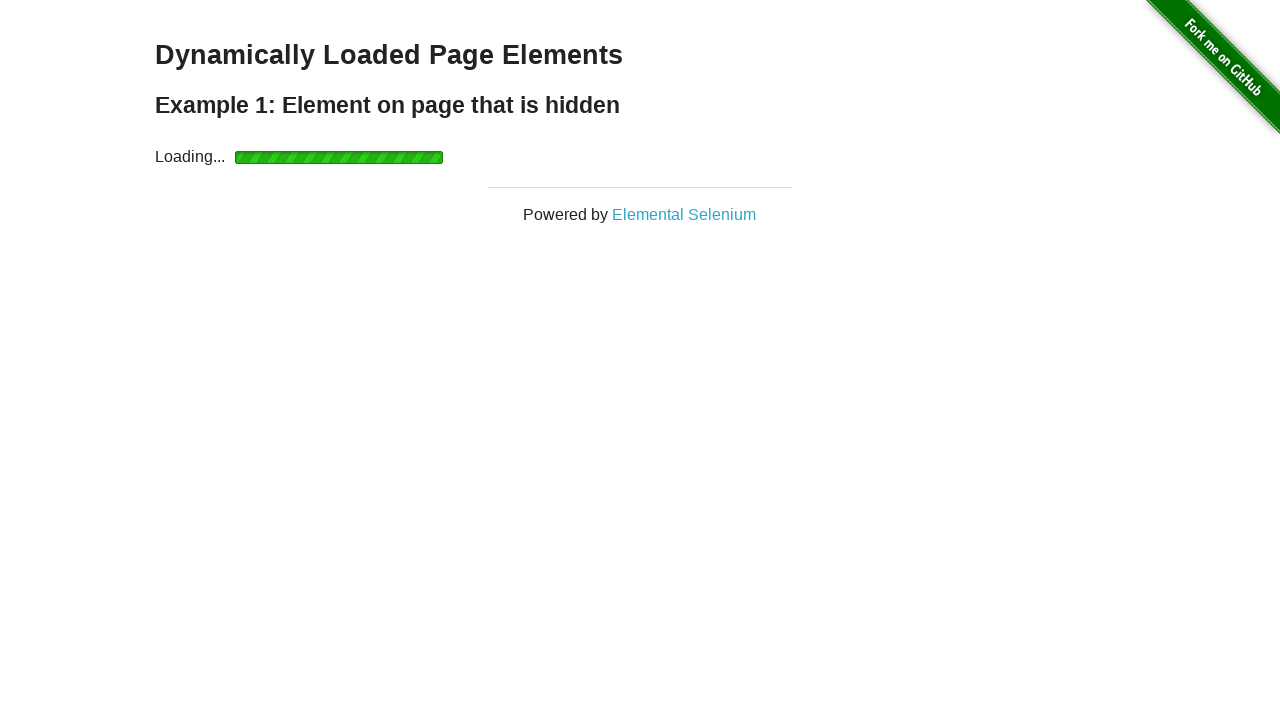

Hidden element became visible after dynamic loading
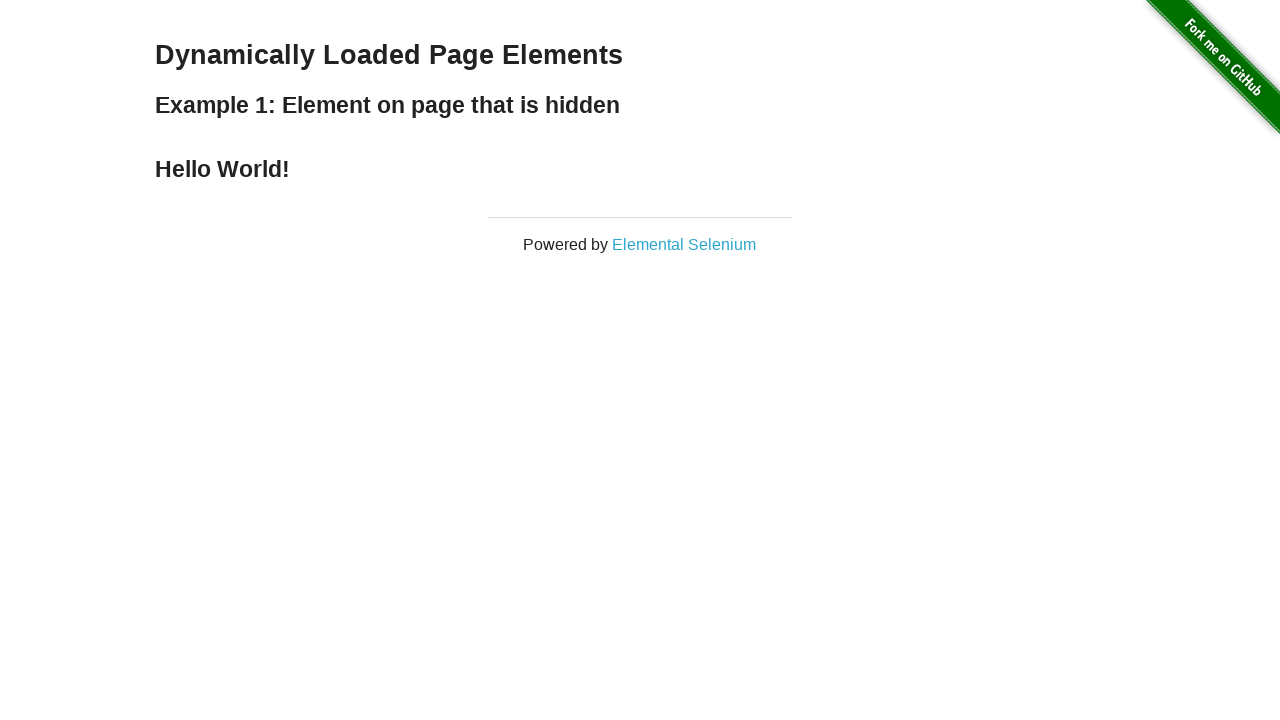

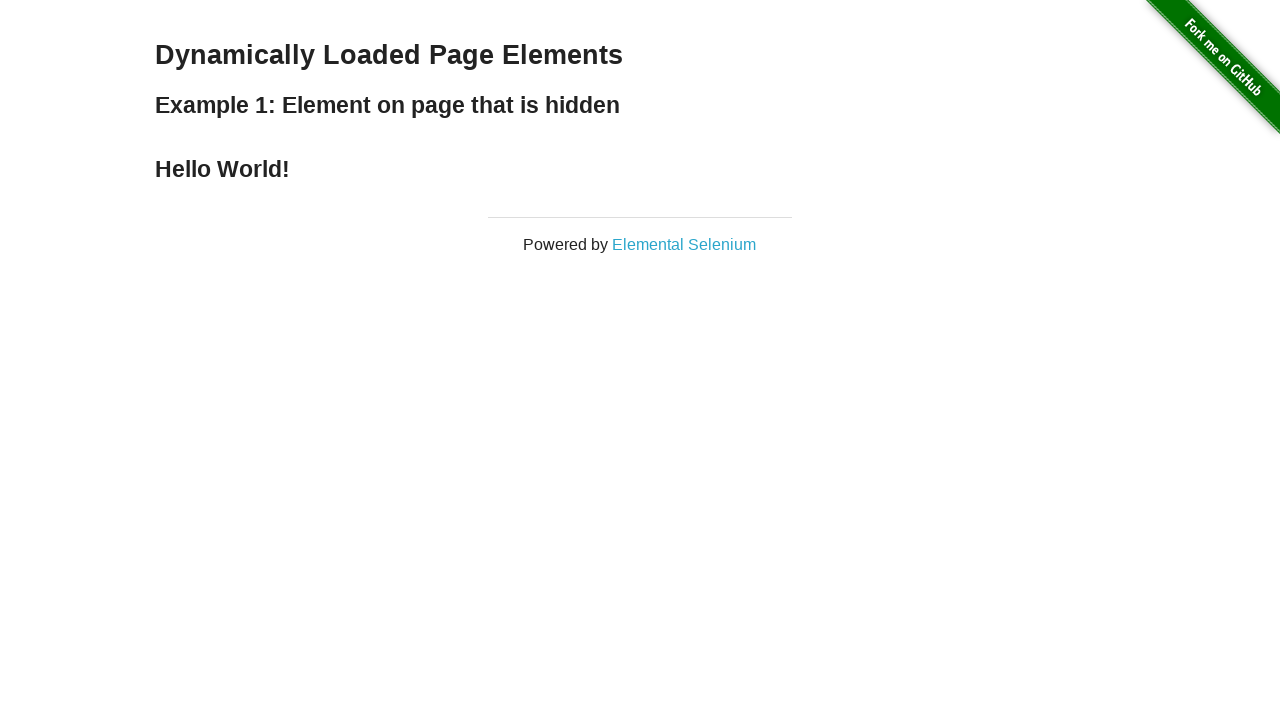